Tests dropdown selection functionality by iterating through dropdown options and selecting different options by index and visible text

Starting URL: https://rahulshettyacademy.com/AutomationPractice/

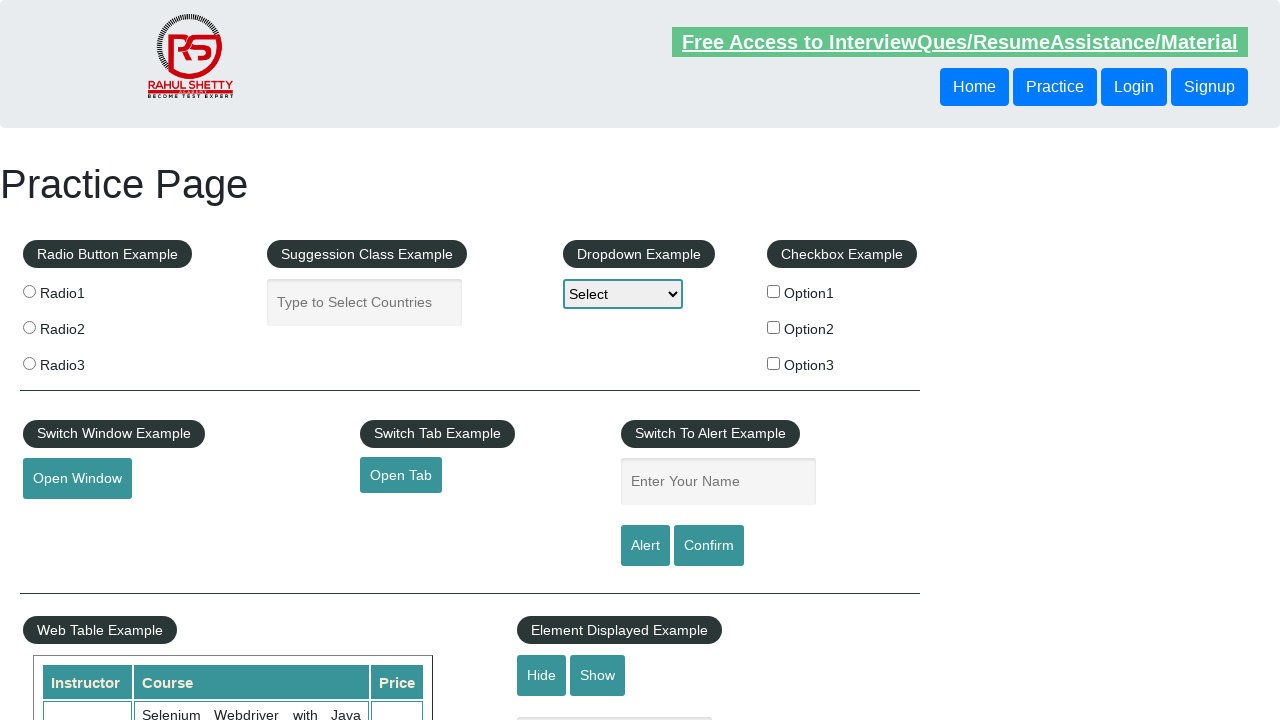

Located dropdown element with id 'dropdown-class-example'
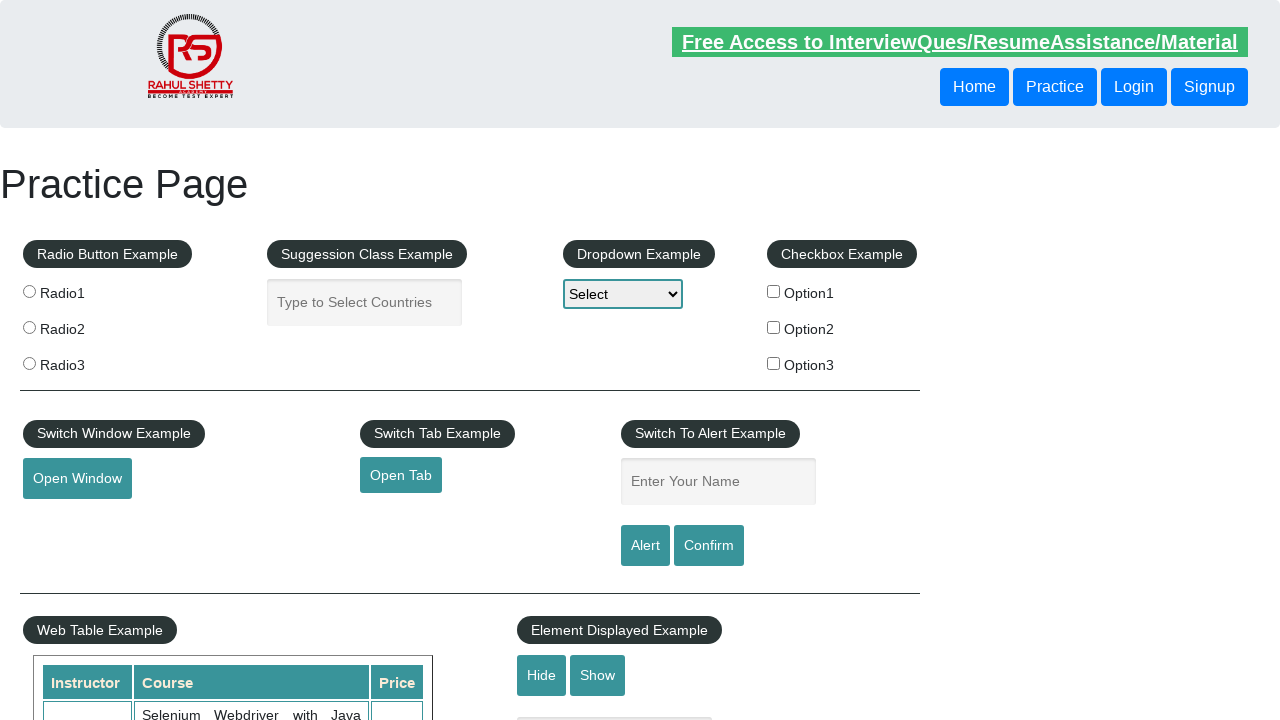

Retrieved all dropdown options
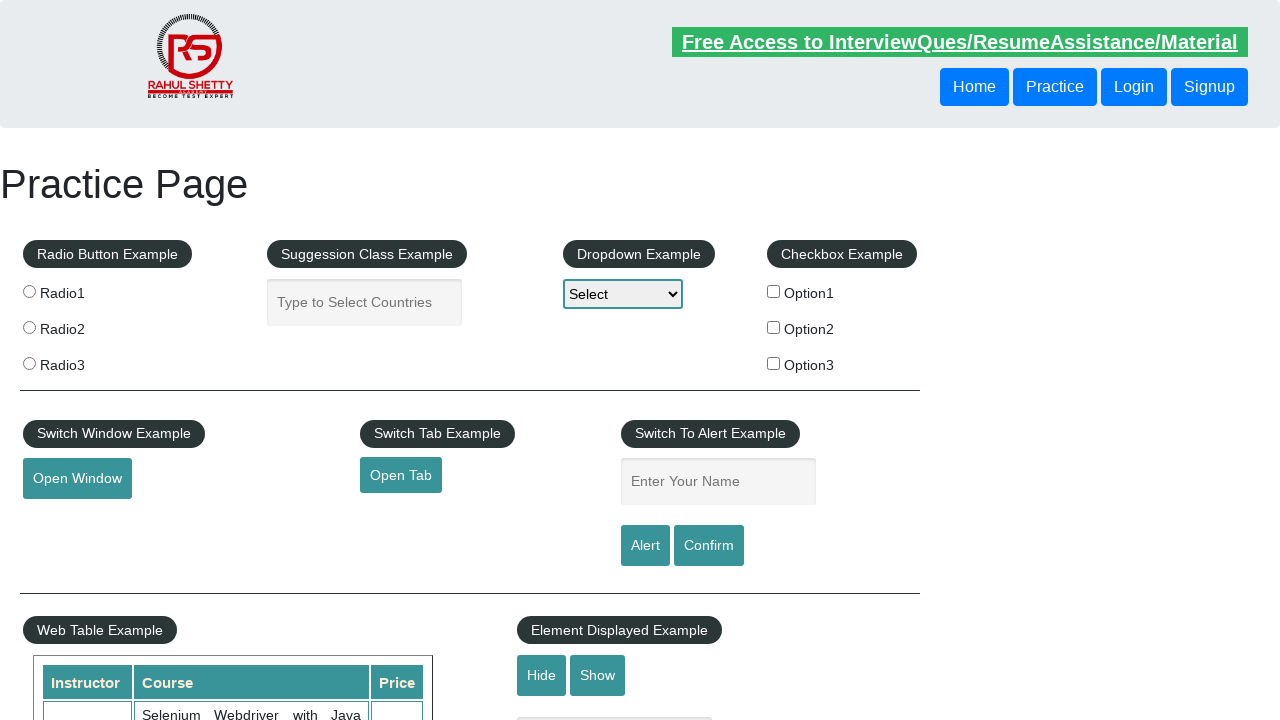

Logged dropdown option: Select
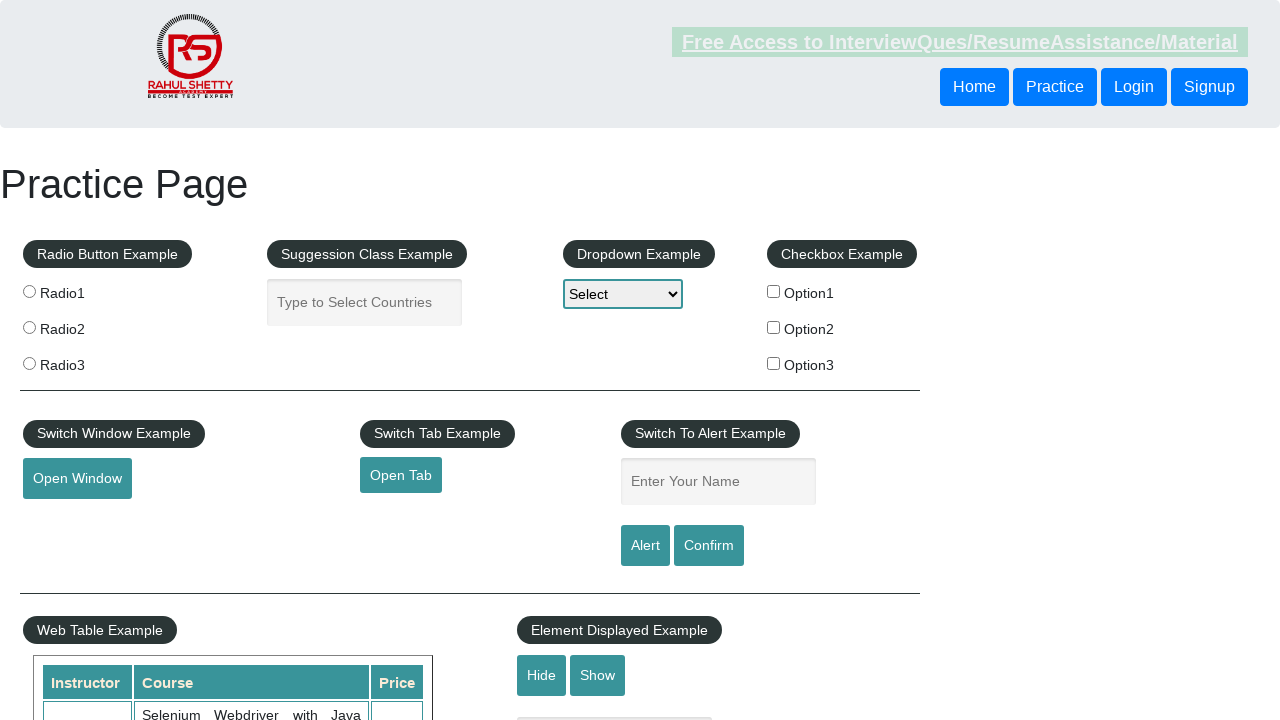

Logged dropdown option: Option1
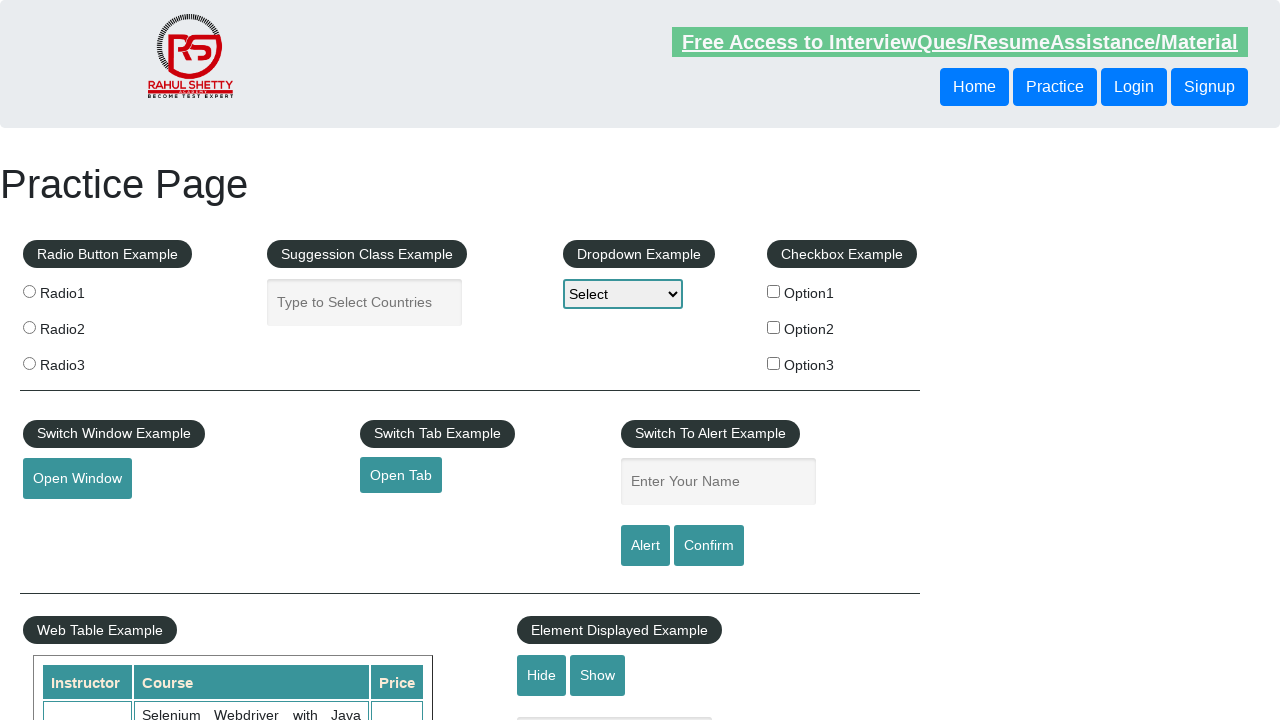

Logged dropdown option: Option2
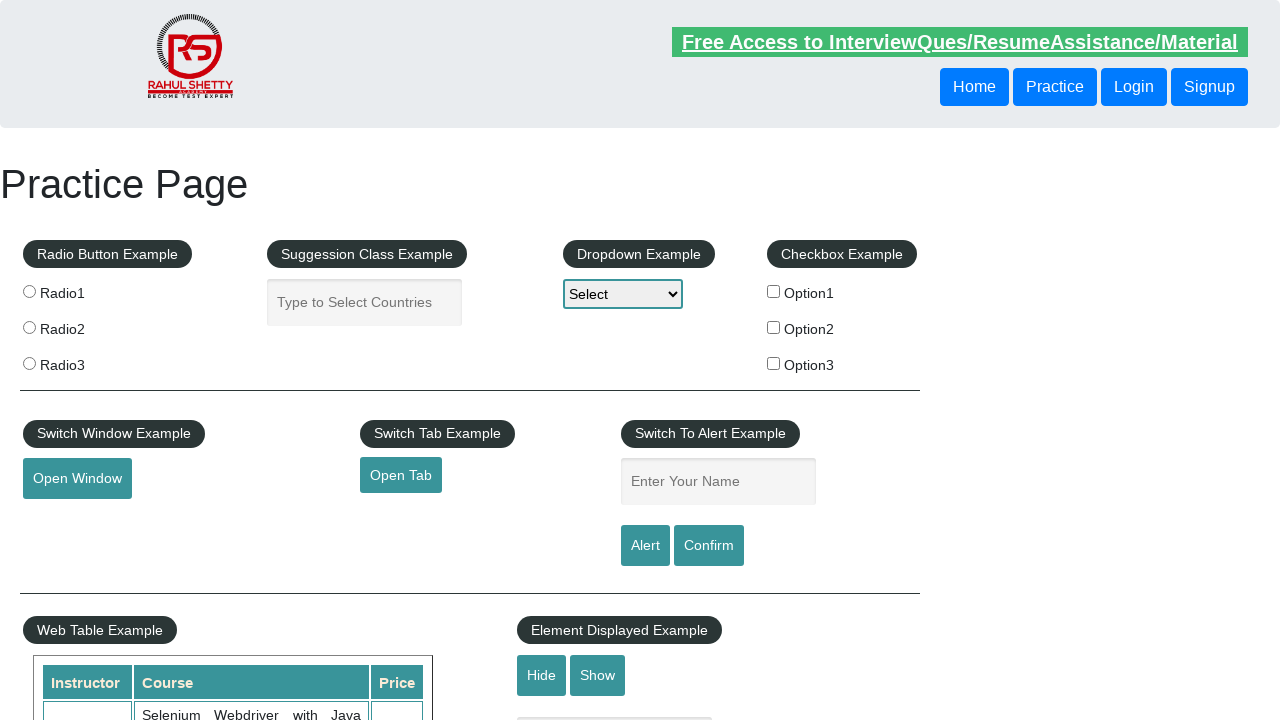

Logged dropdown option: Option3
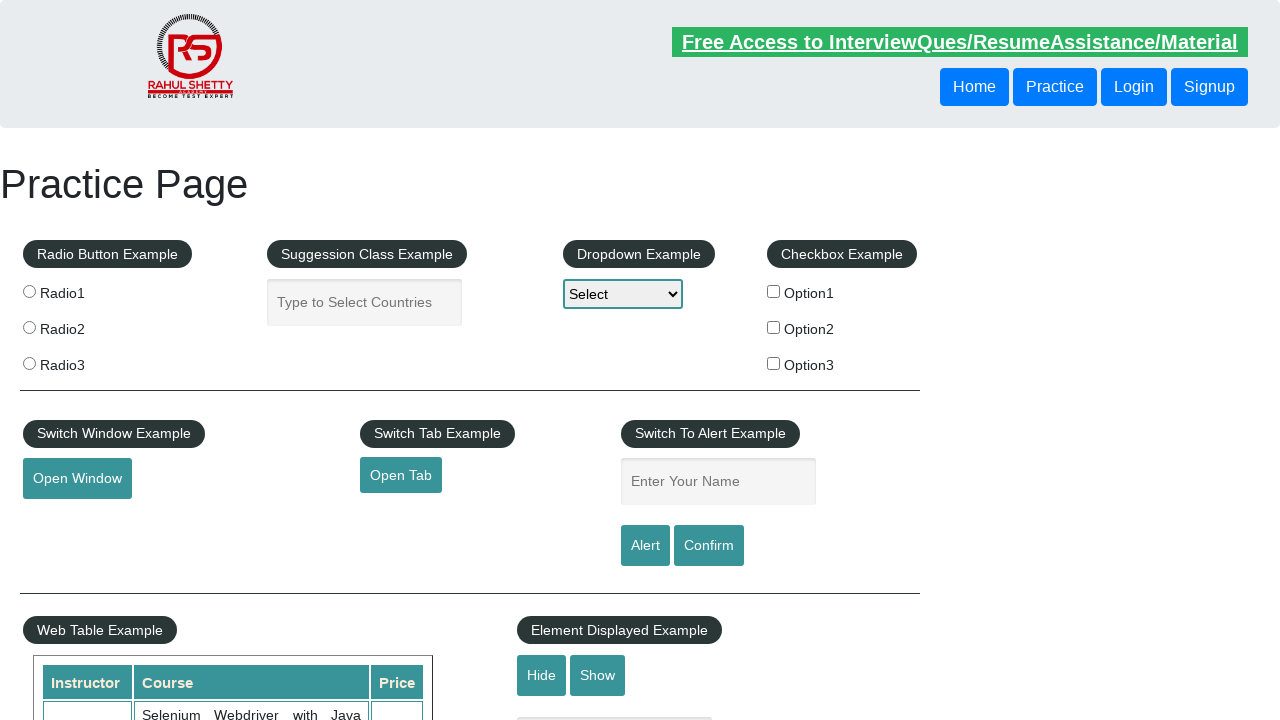

Selected dropdown option by index 2 on select#dropdown-class-example
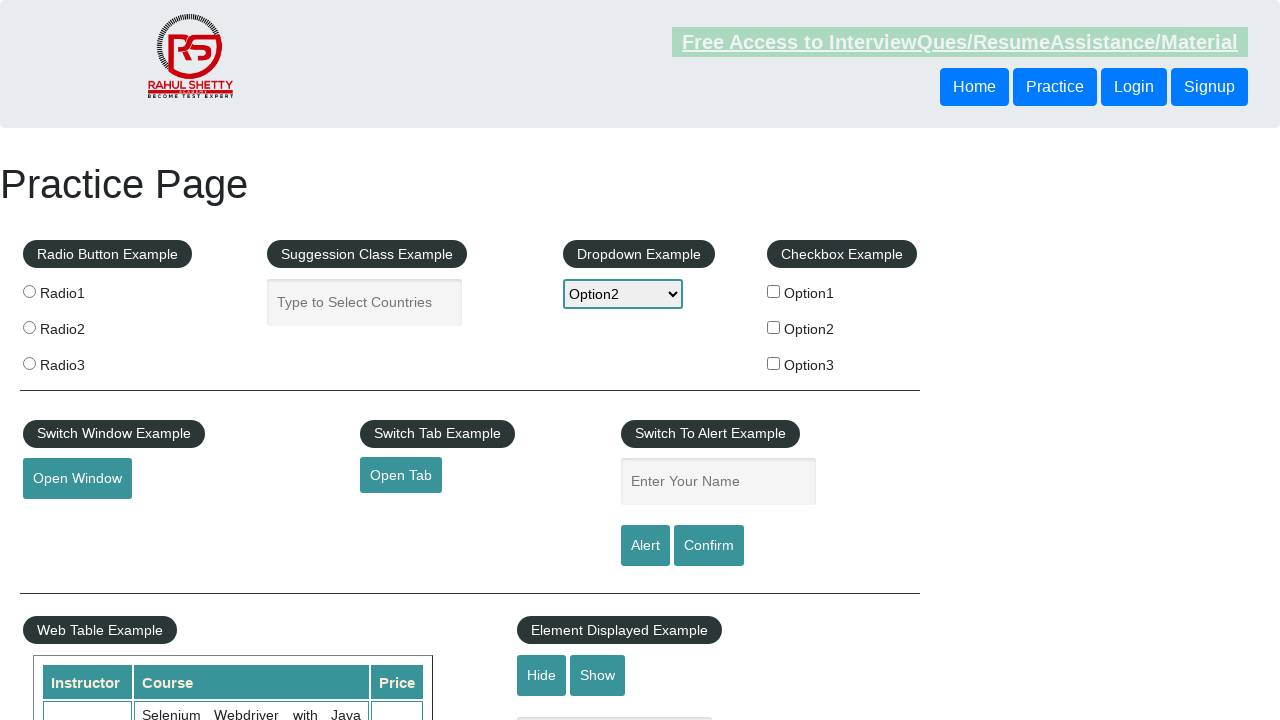

Waited 500ms after selecting option by index
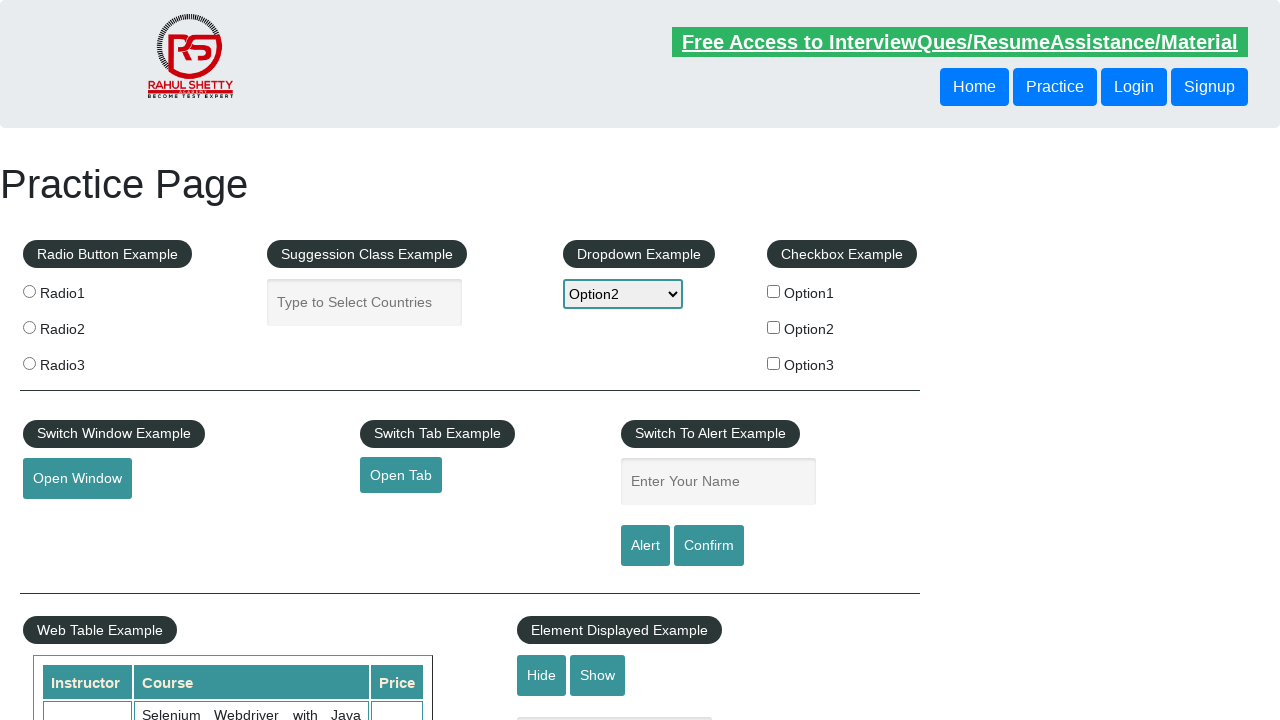

Selected dropdown option by index 1 on select#dropdown-class-example
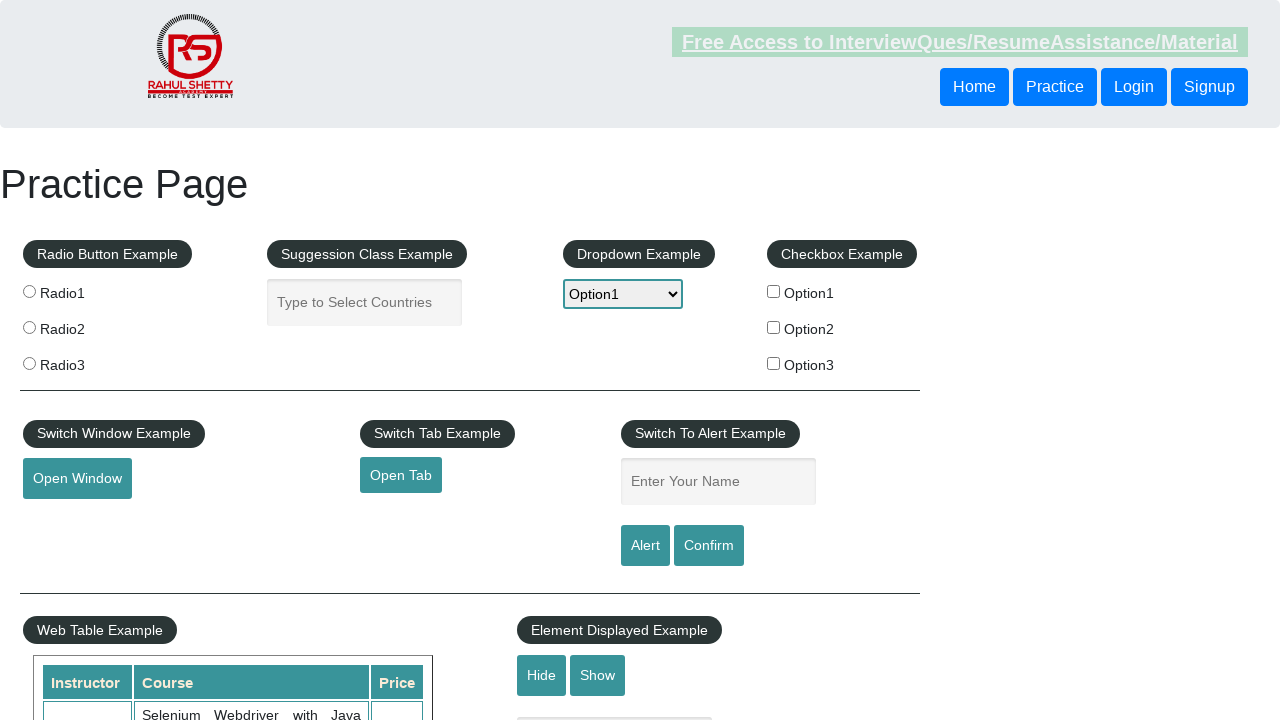

Waited 500ms after selecting option by index
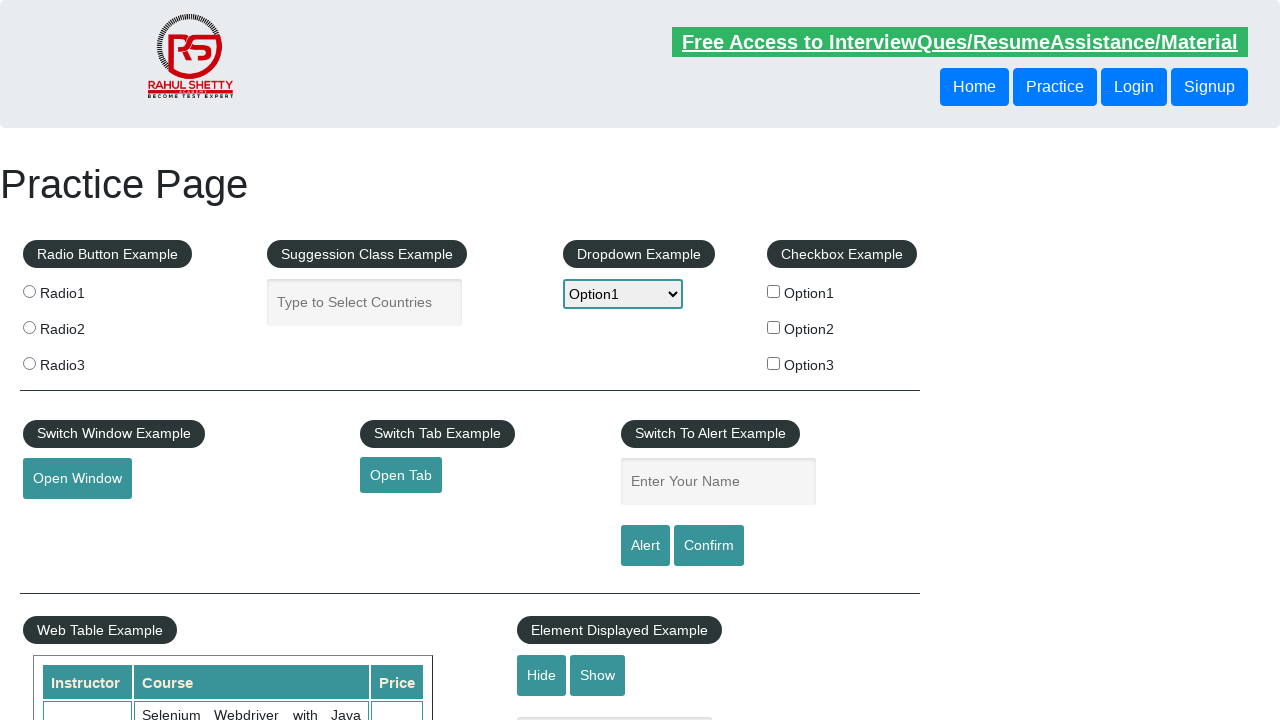

Selected dropdown option by visible text 'Option3' on select#dropdown-class-example
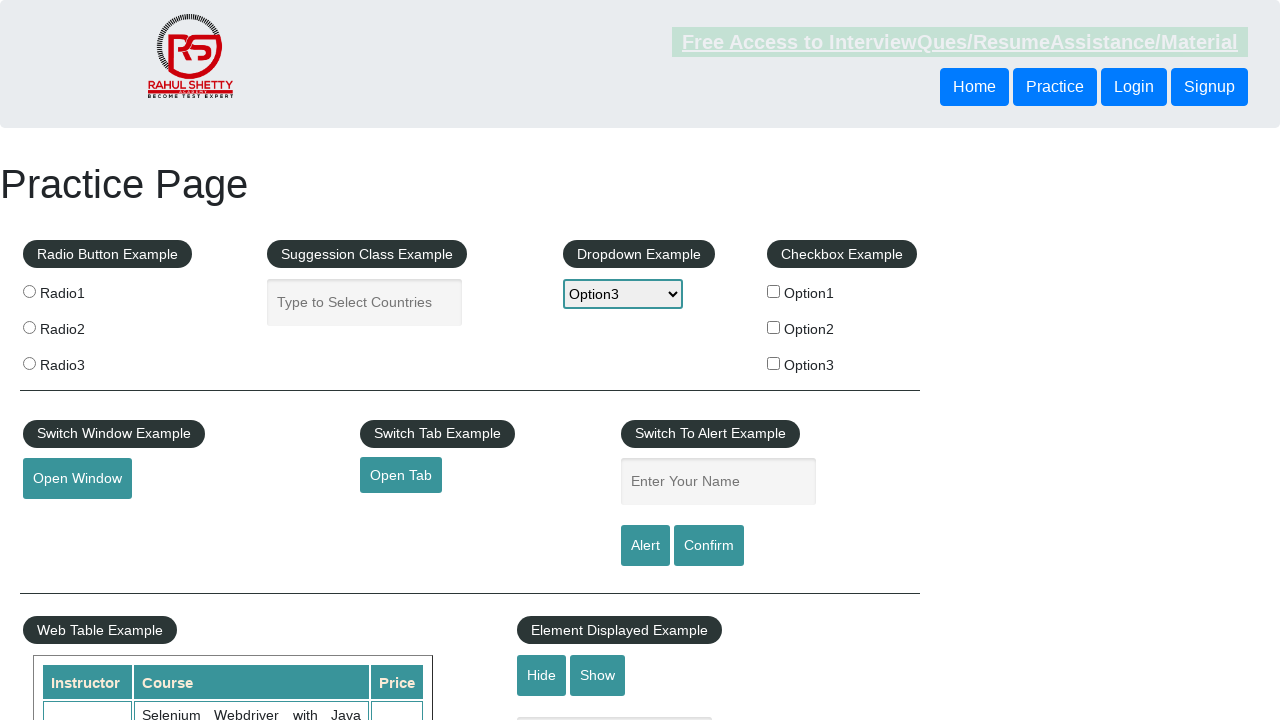

Waited 500ms after selecting option by visible text
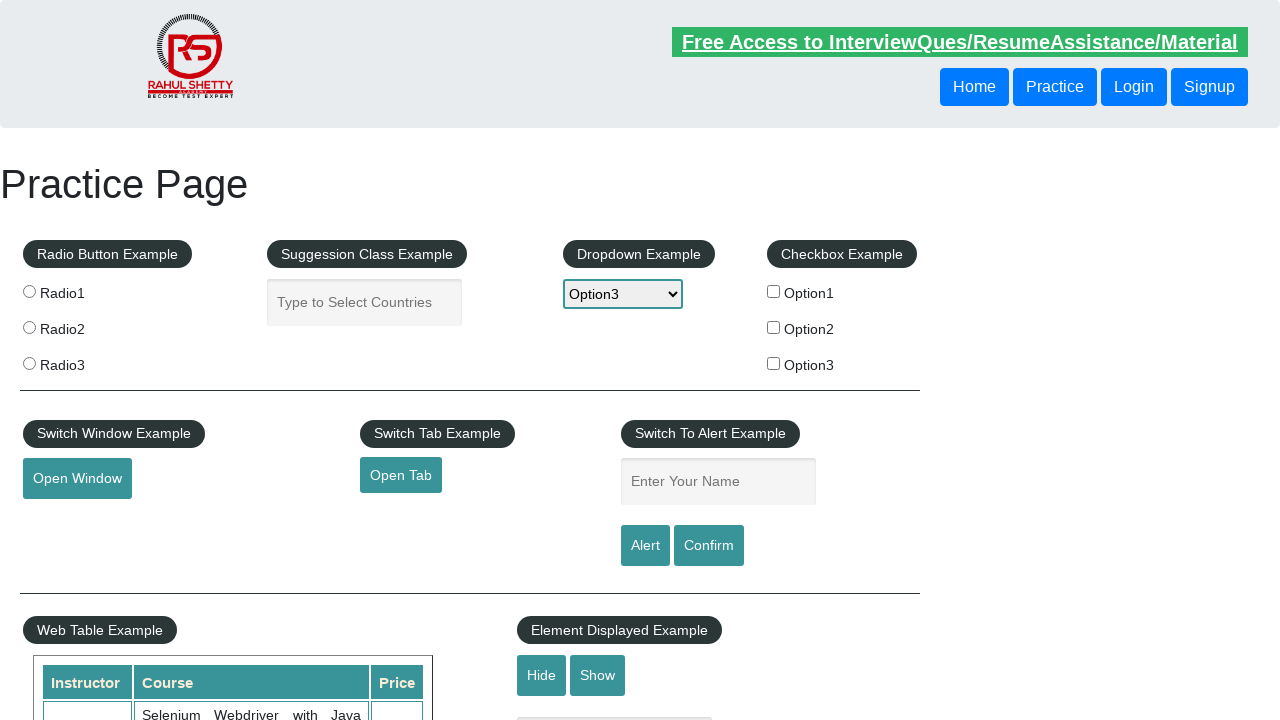

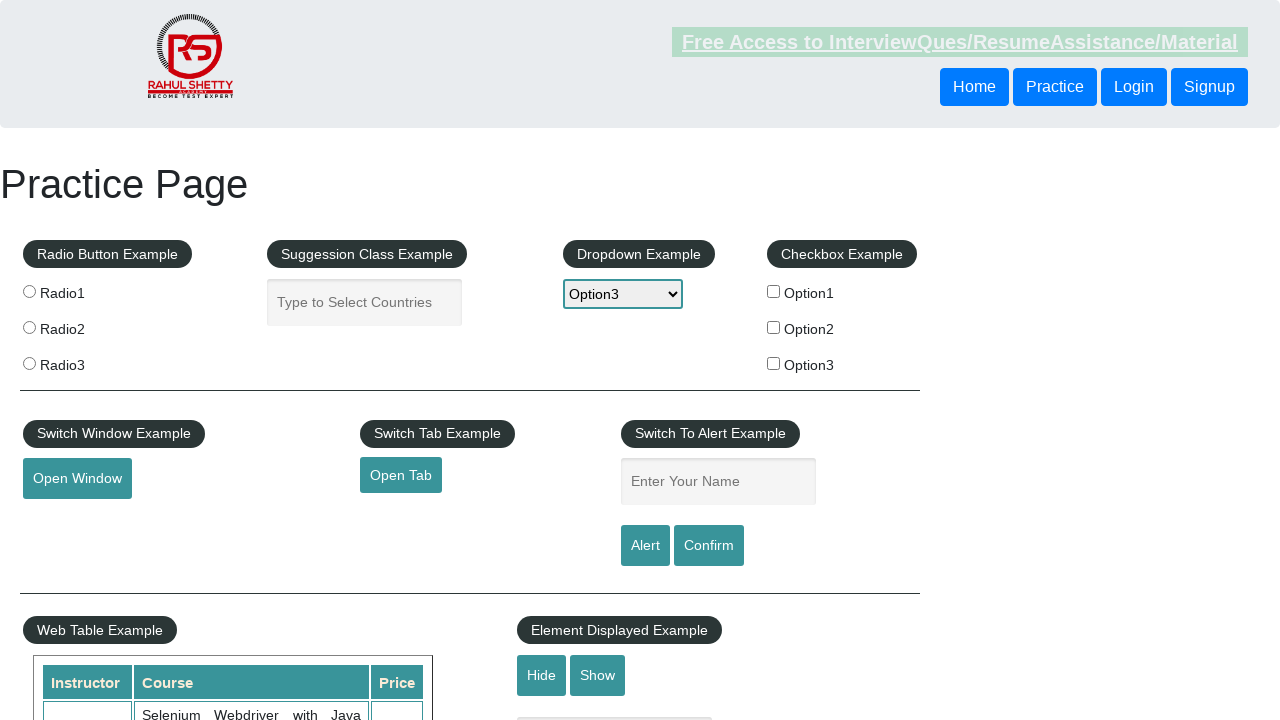